Tests keyboard navigation on the Edureka website by clicking the Courses link and then simulating keyboard presses (Down arrow and Tab keys) to navigate through the page elements.

Starting URL: https://www.edureka.co/

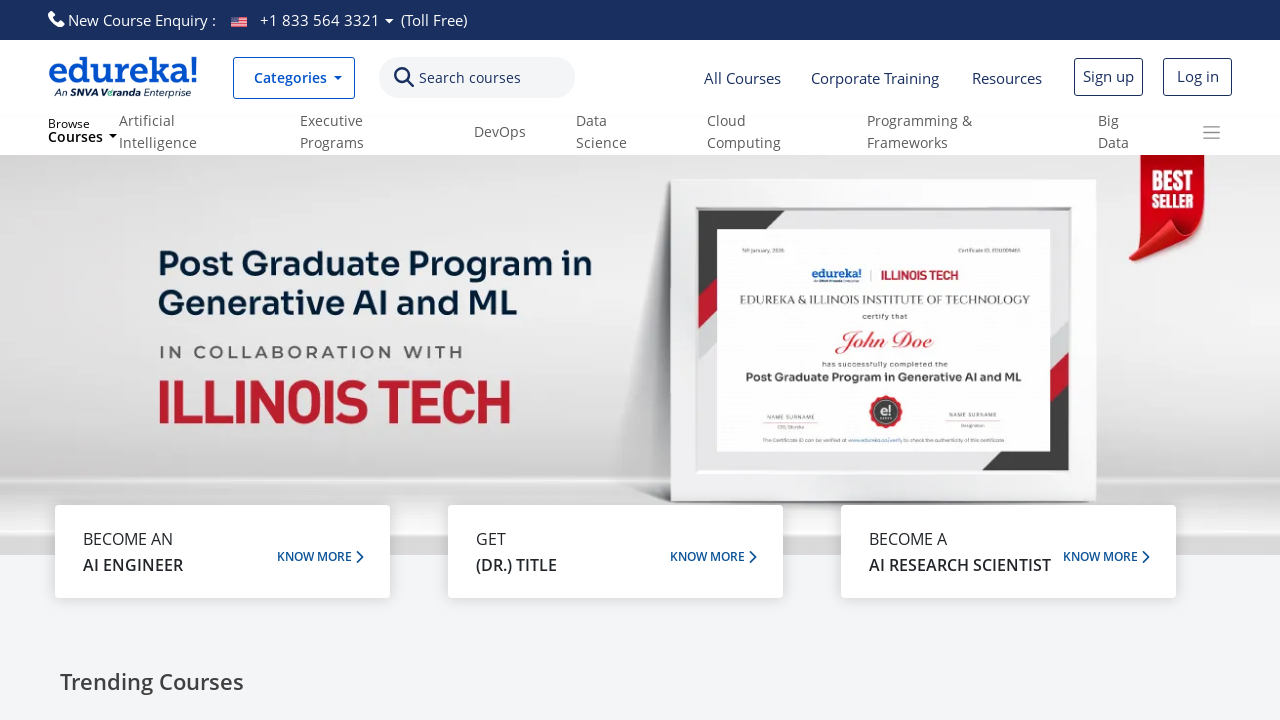

Clicked on the Courses link at (470, 78) on text=Courses
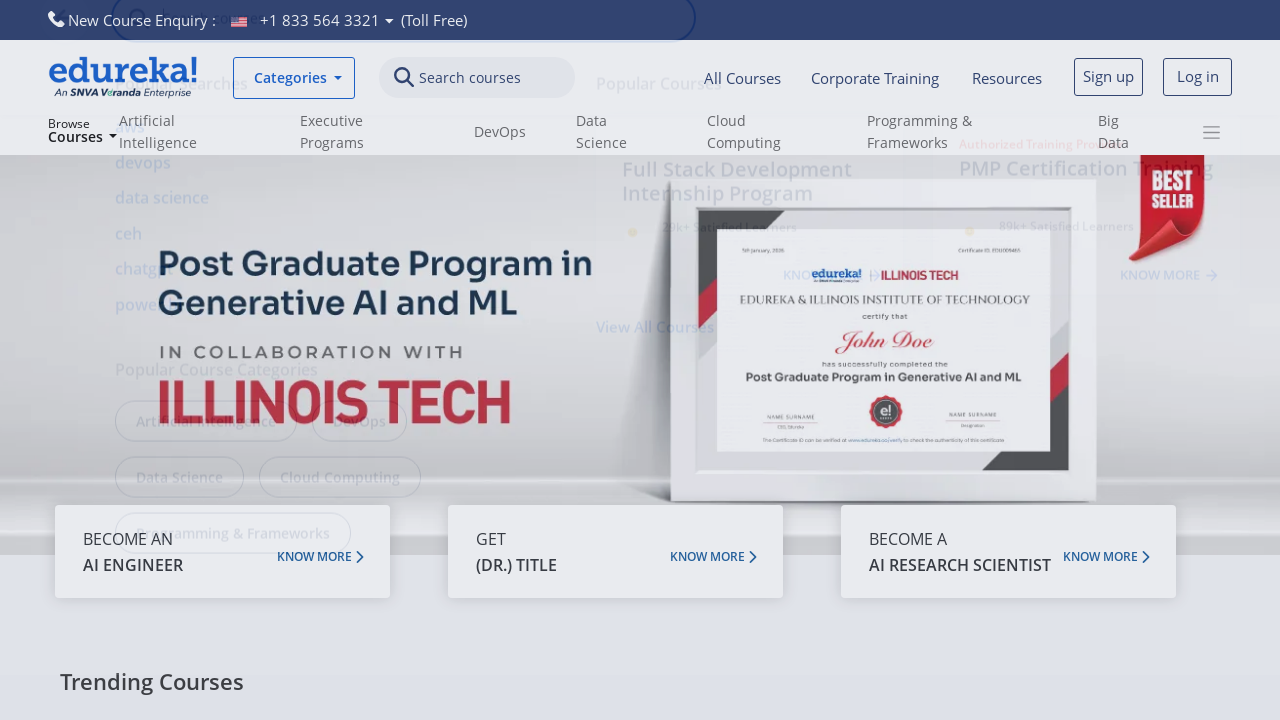

Waited 1 second for content to load
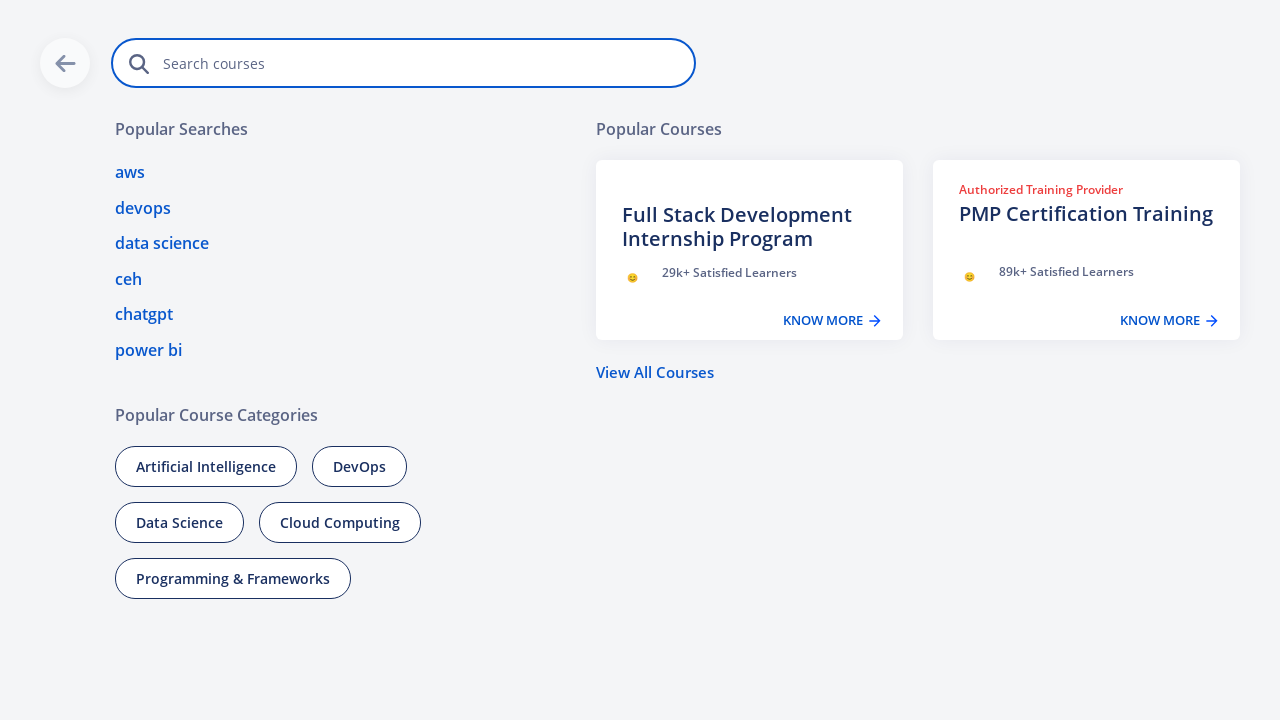

Pressed Down arrow key for keyboard navigation
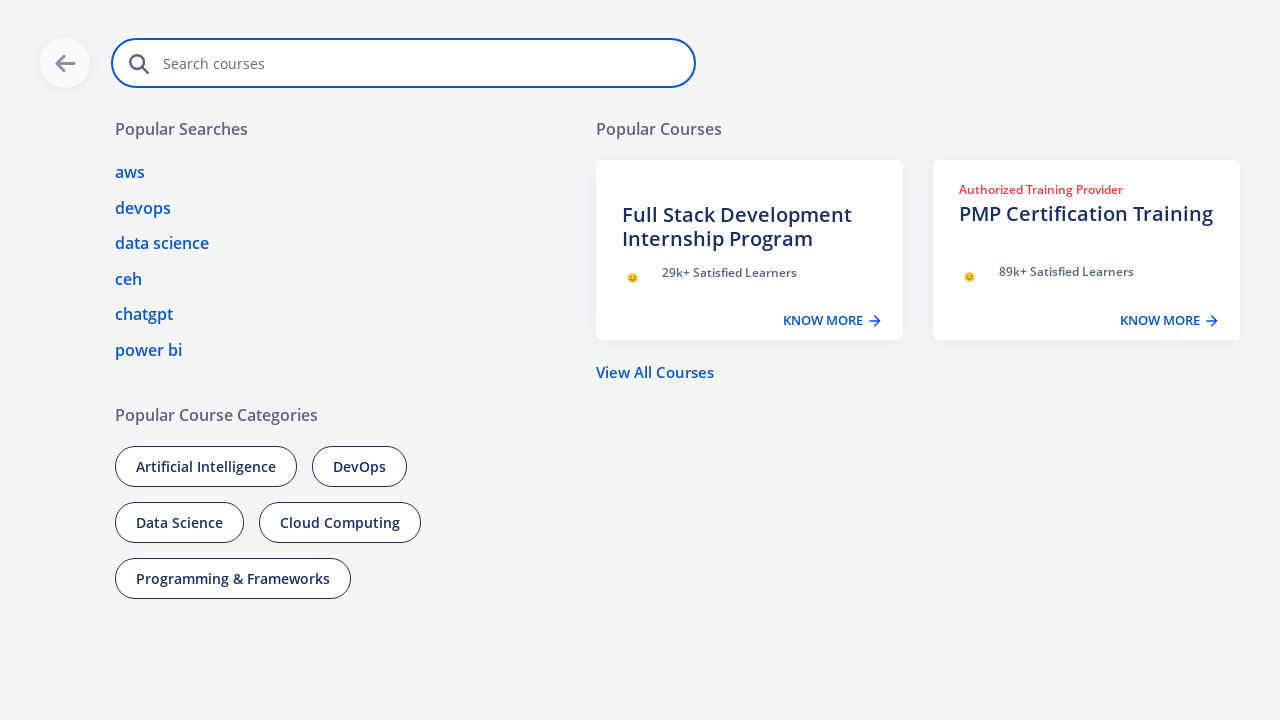

Waited 1 second before pressing Tab
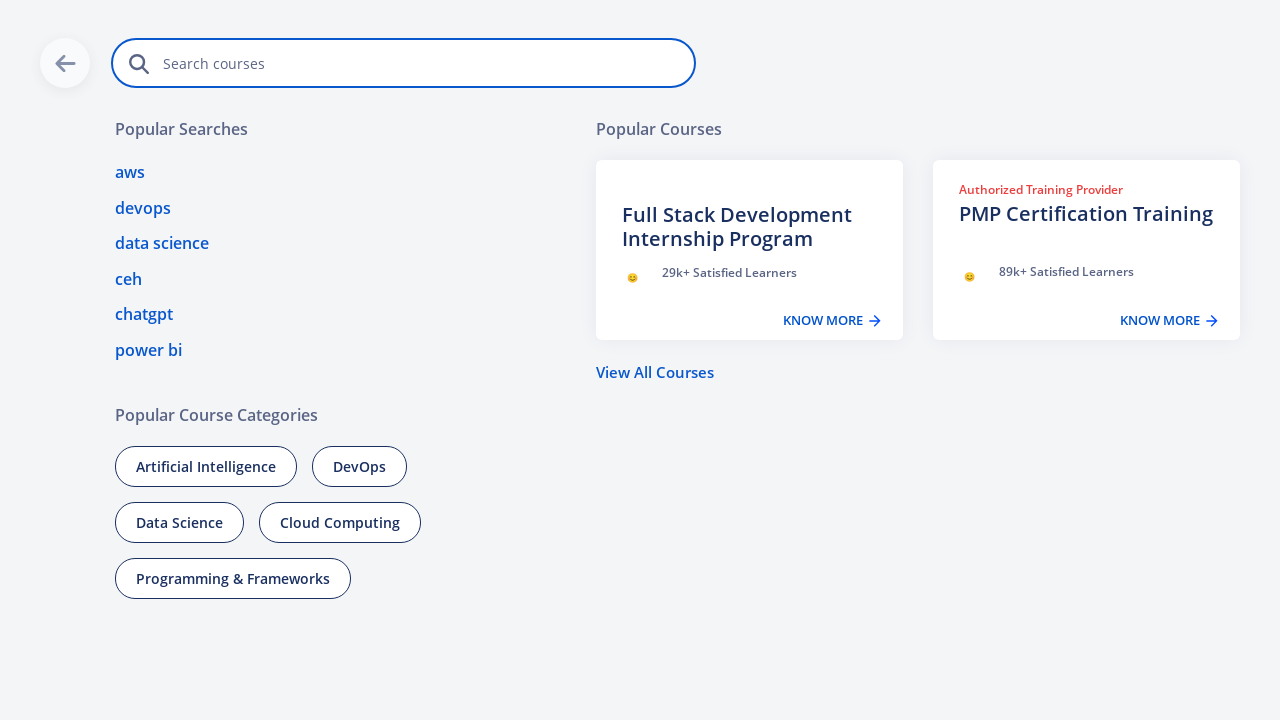

Pressed Tab key to navigate through page elements
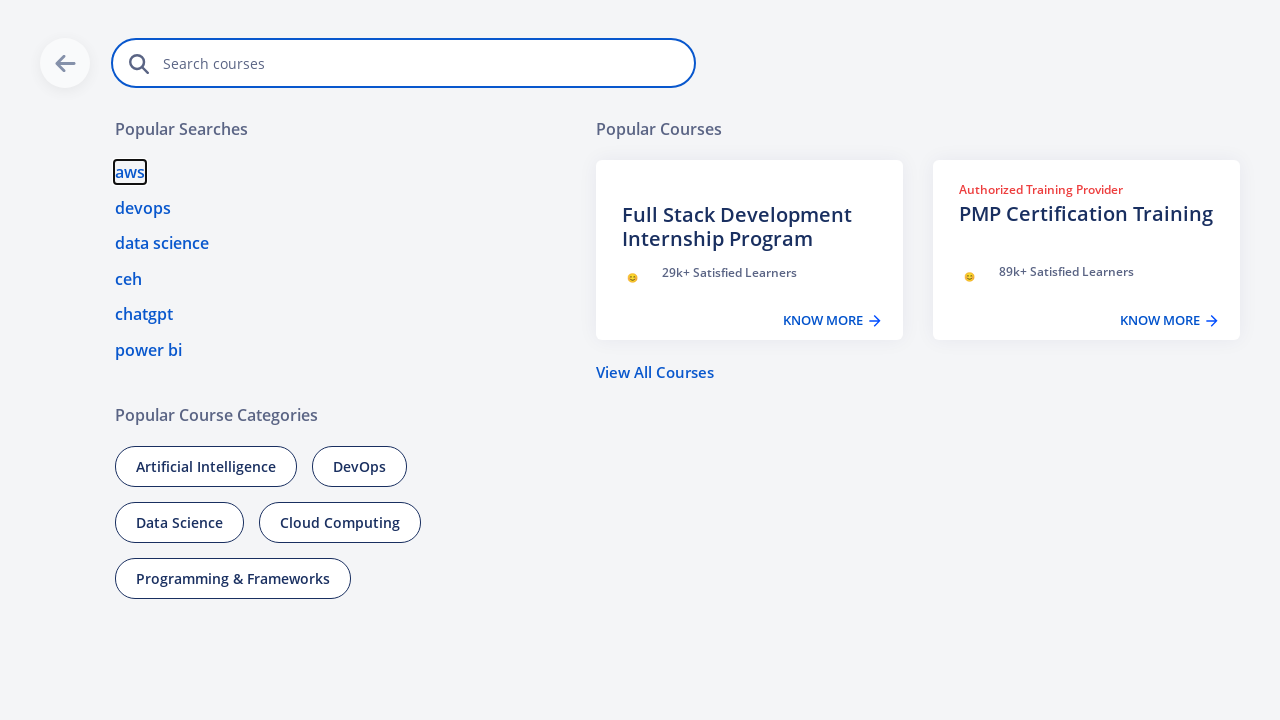

Waited 1 second before pressing Tab again
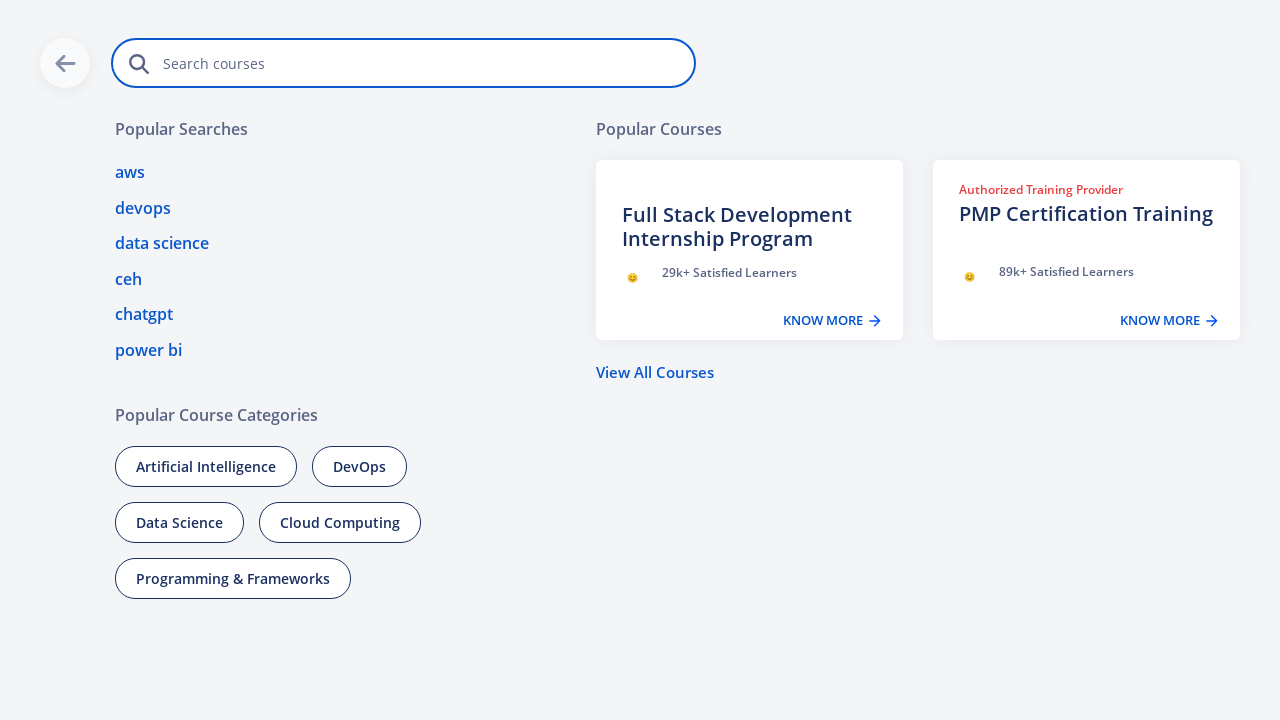

Pressed Tab key second time to continue navigation
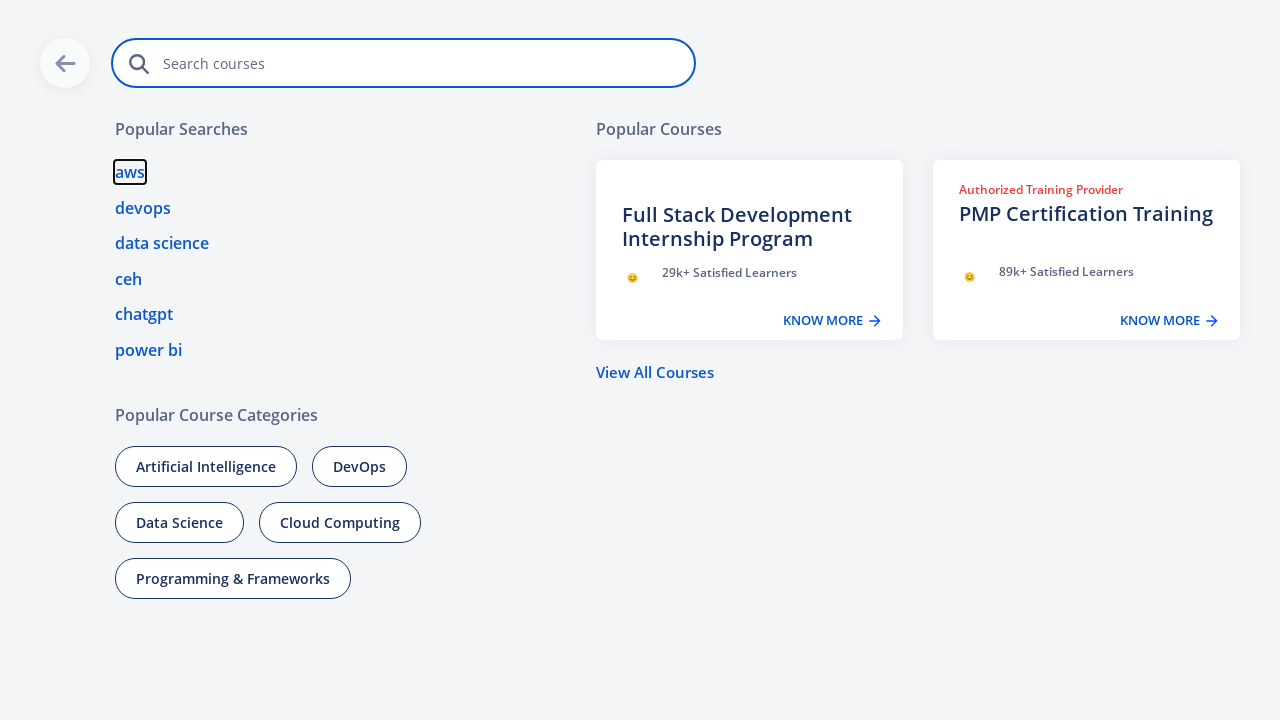

Waited 1 second before pressing Tab for the third time
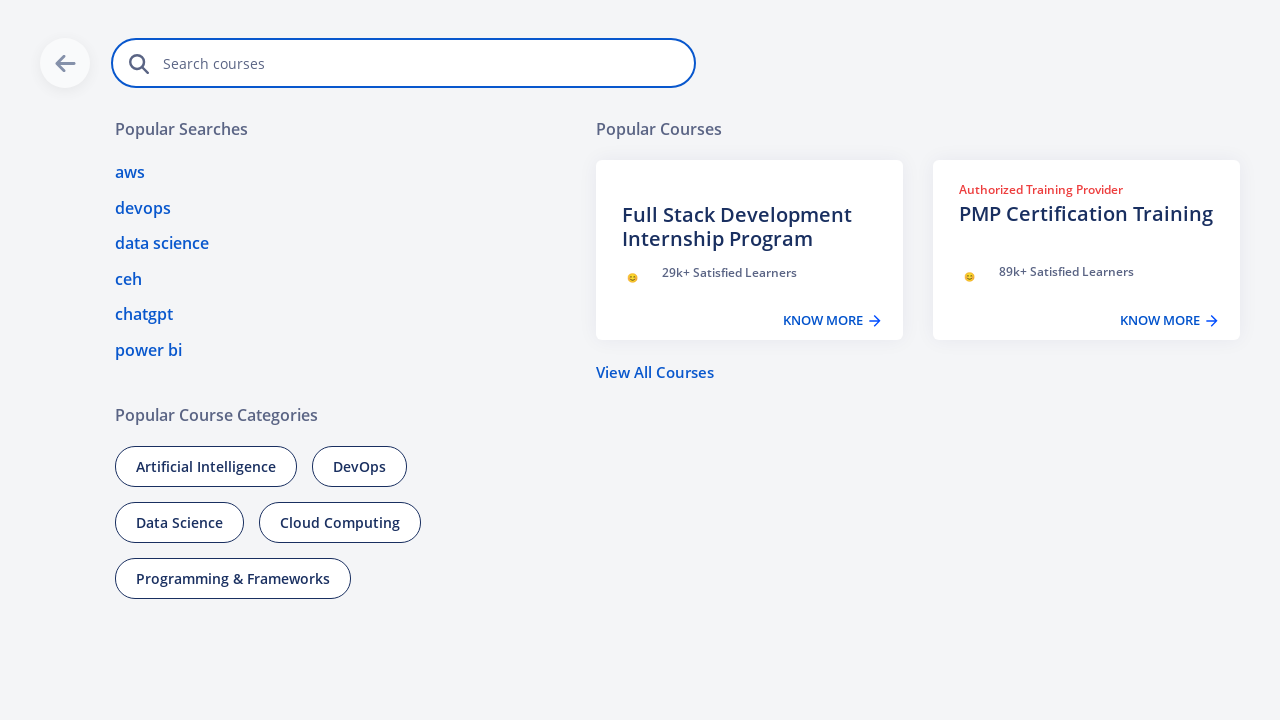

Pressed Tab key third time to navigate further
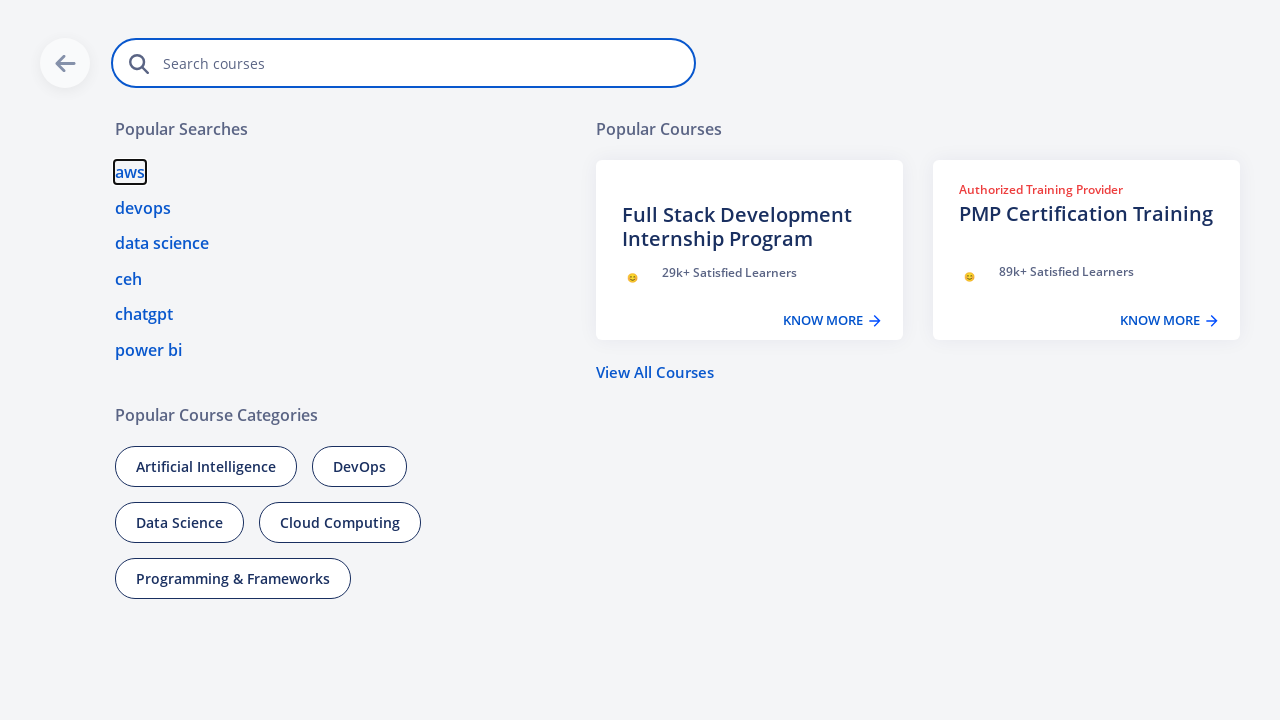

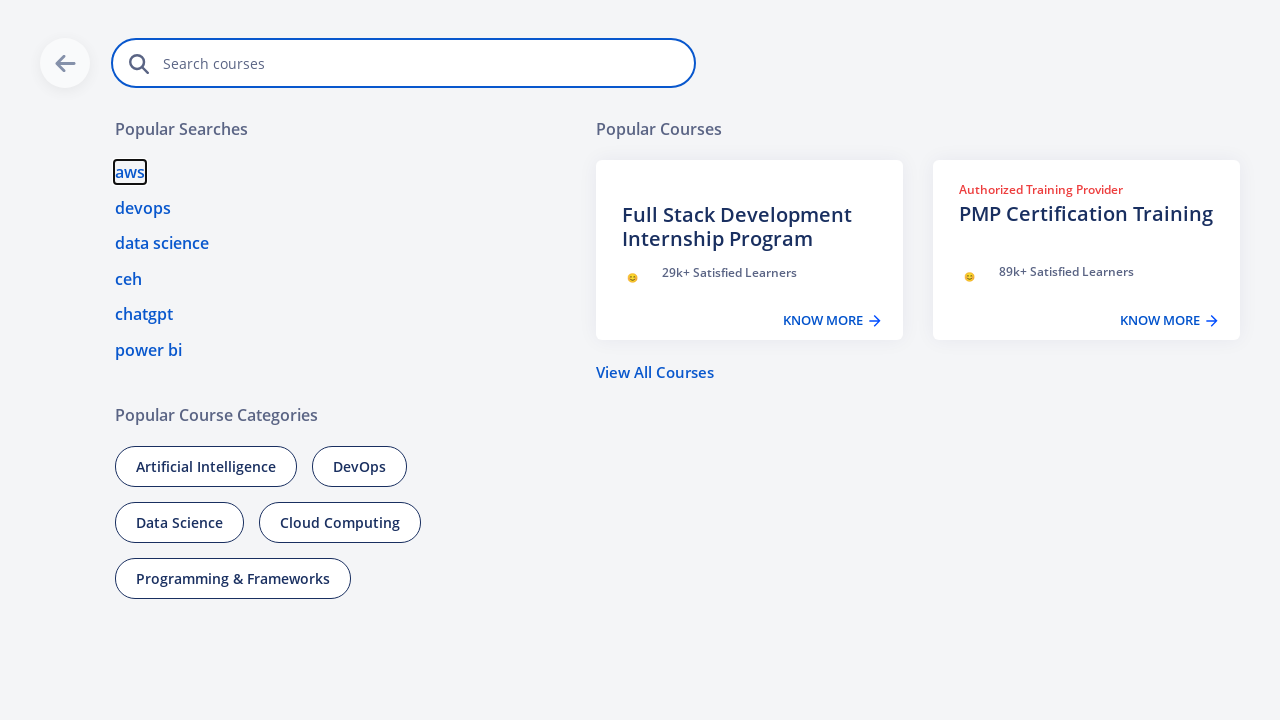